Tests web table interaction by navigating to a practice page and verifying the table structure by locating table headers, rows, and cell data in the product table.

Starting URL: https://rahulshettyacademy.com/AutomationPractice/

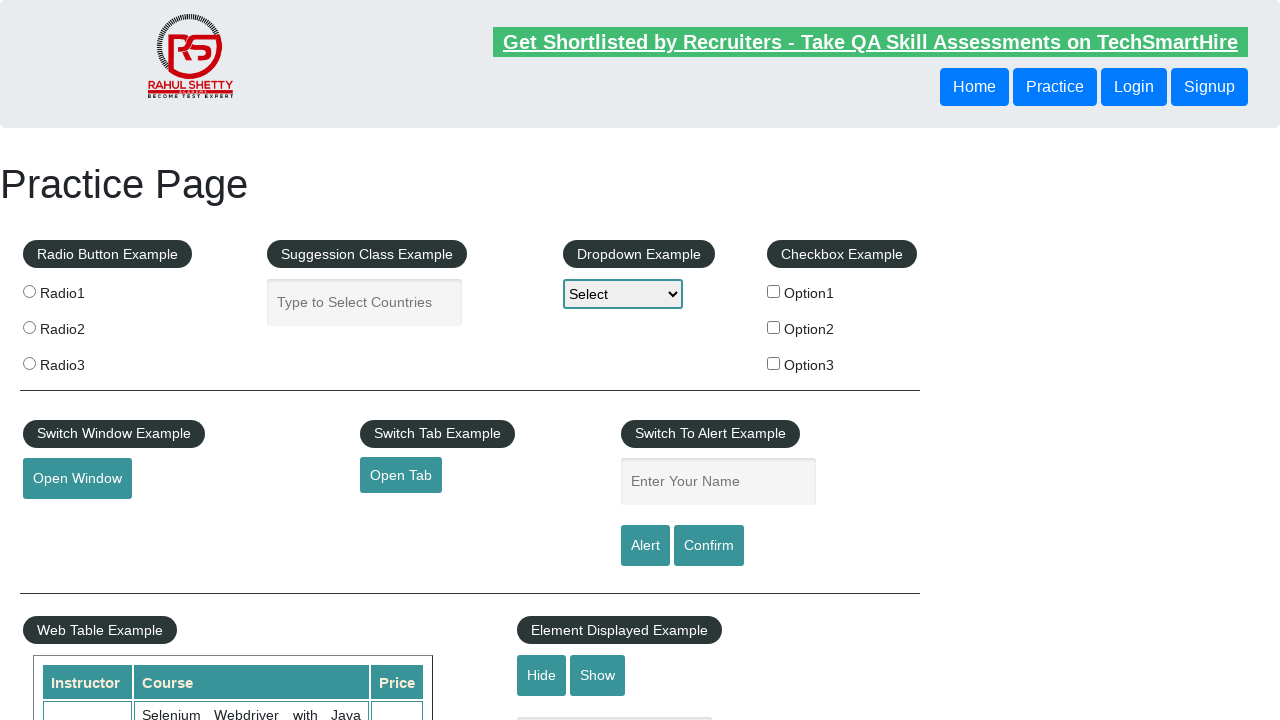

Product table loaded and visible
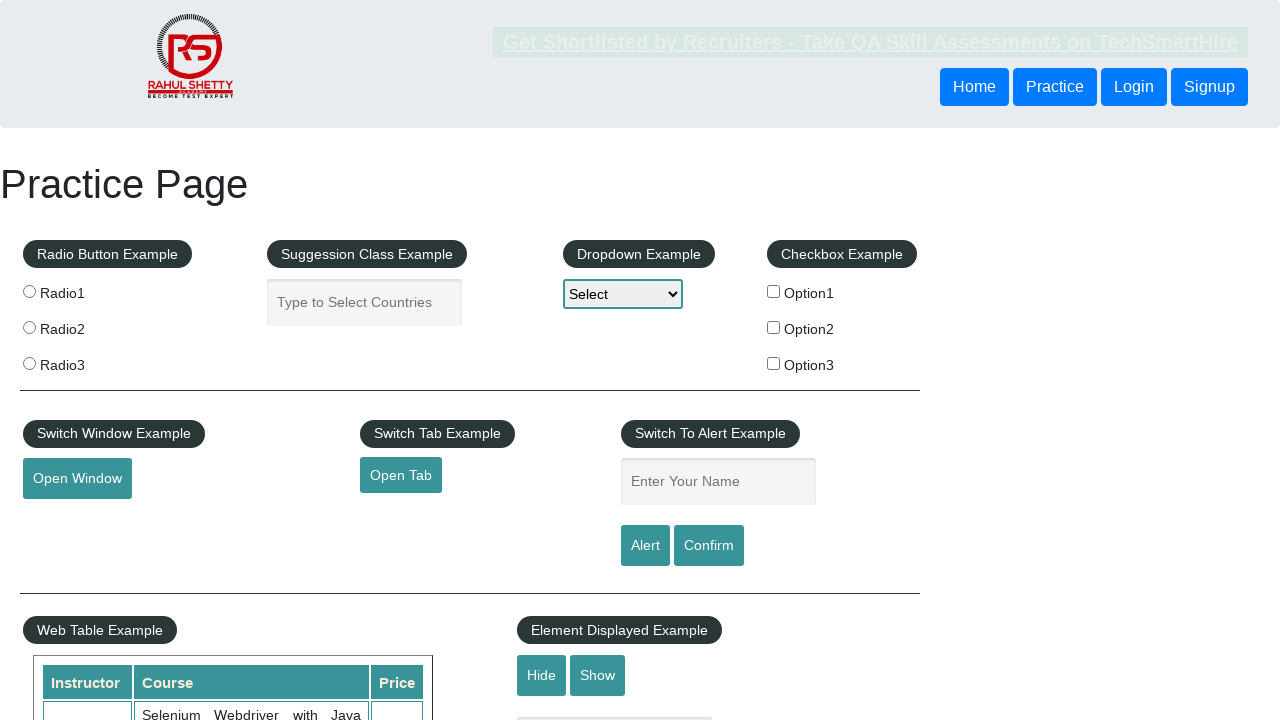

Located table header cells in first row
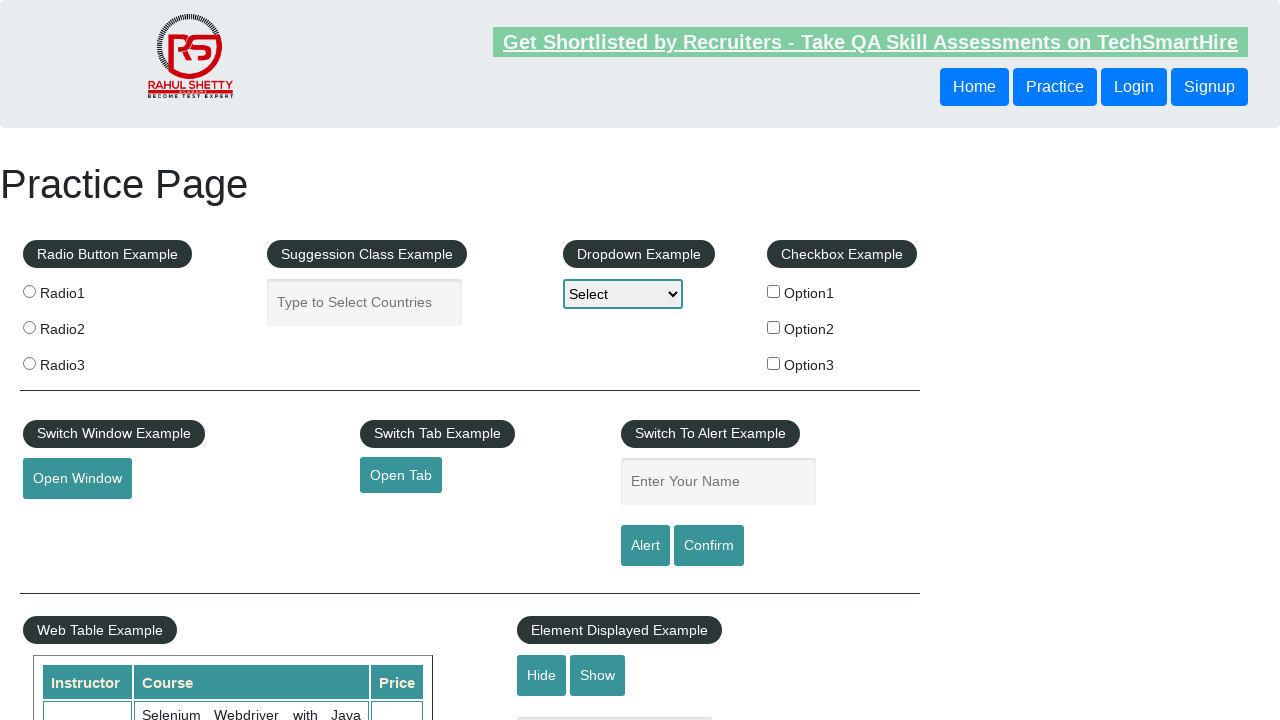

Located all table rows in product table
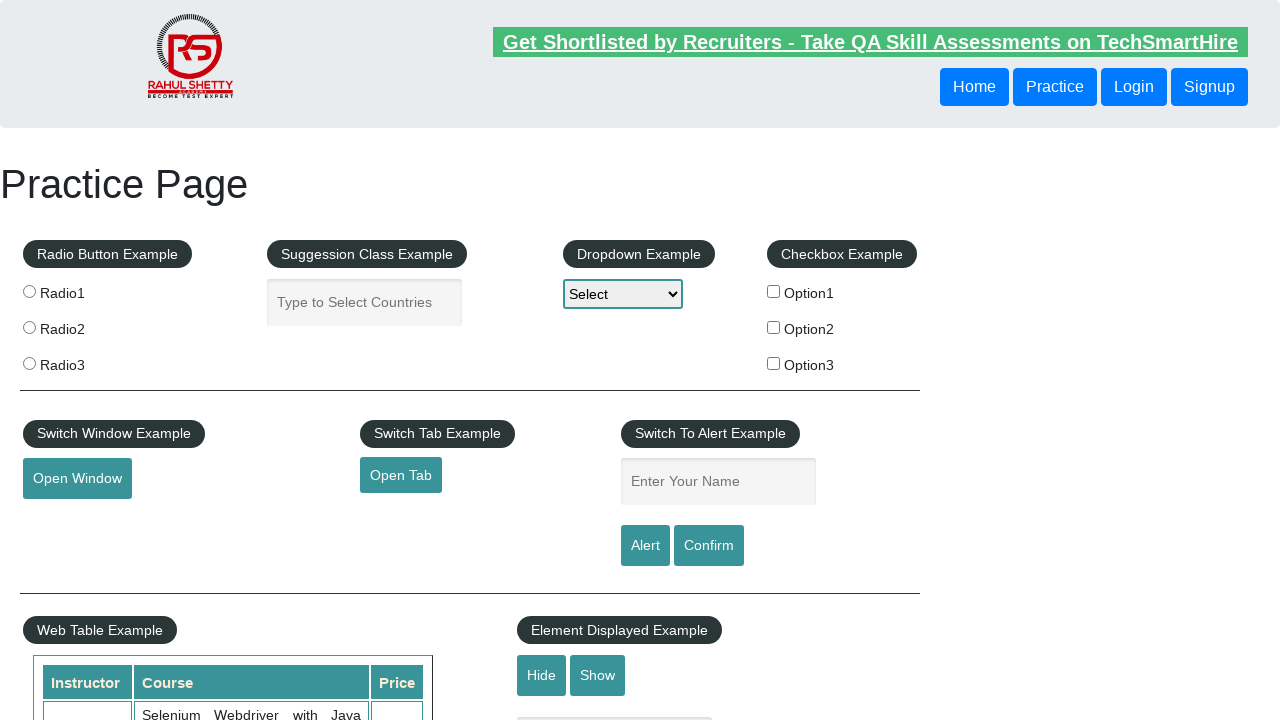

Located cells in the 3rd row (2nd data row after header)
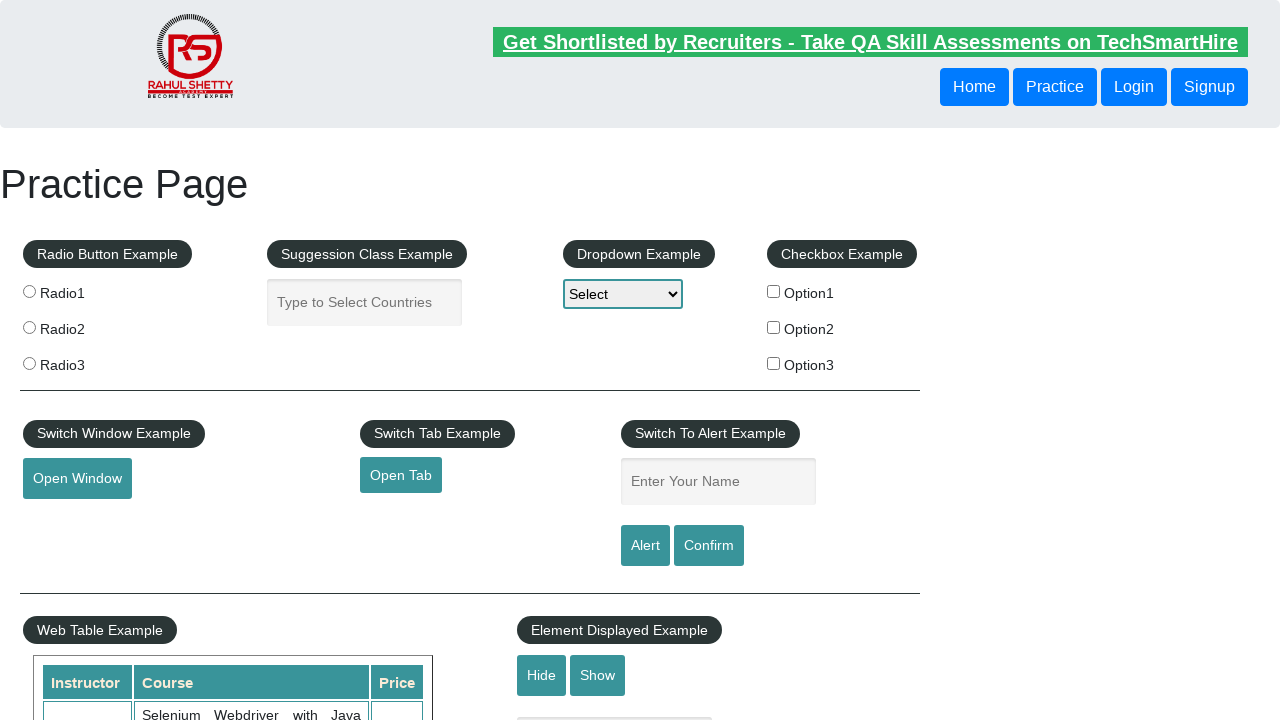

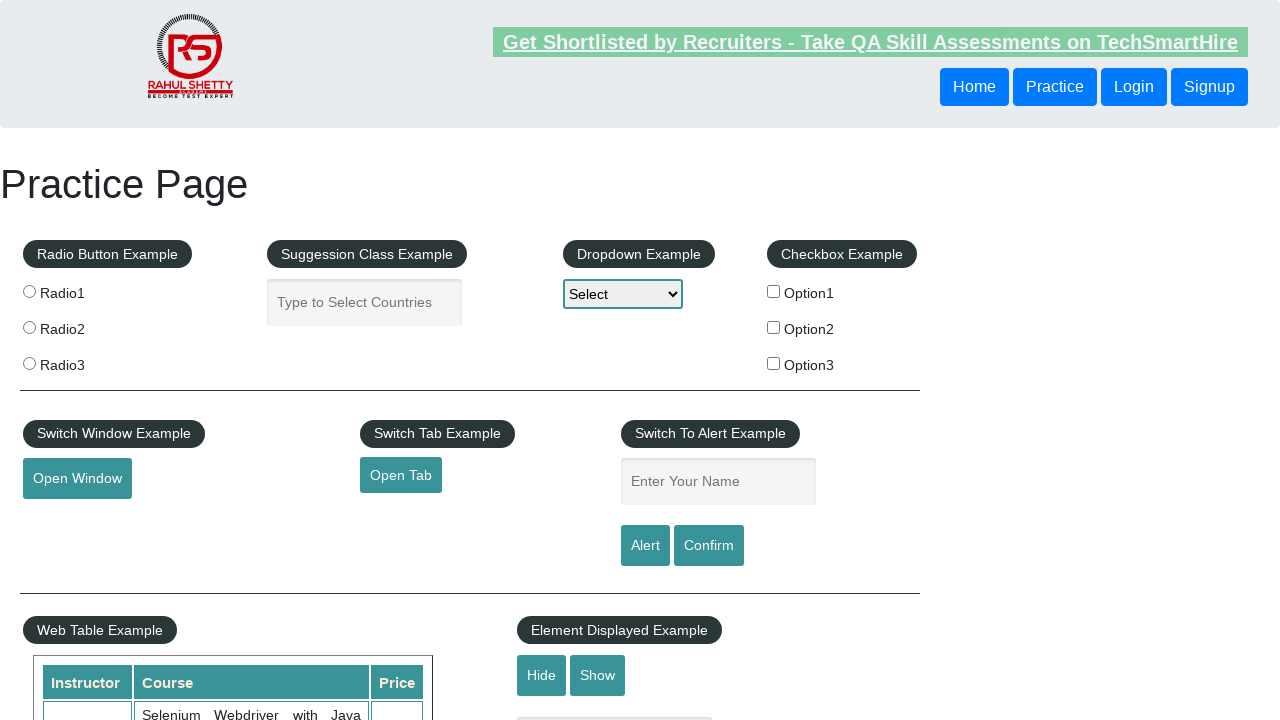